Tests e-commerce shopping flow by searching for products (Cucumber, Tomato, Carrot), adding them to cart with specific quantities, proceeding to checkout, and applying a promo code.

Starting URL: https://rahulshettyacademy.com/seleniumPractise/#/

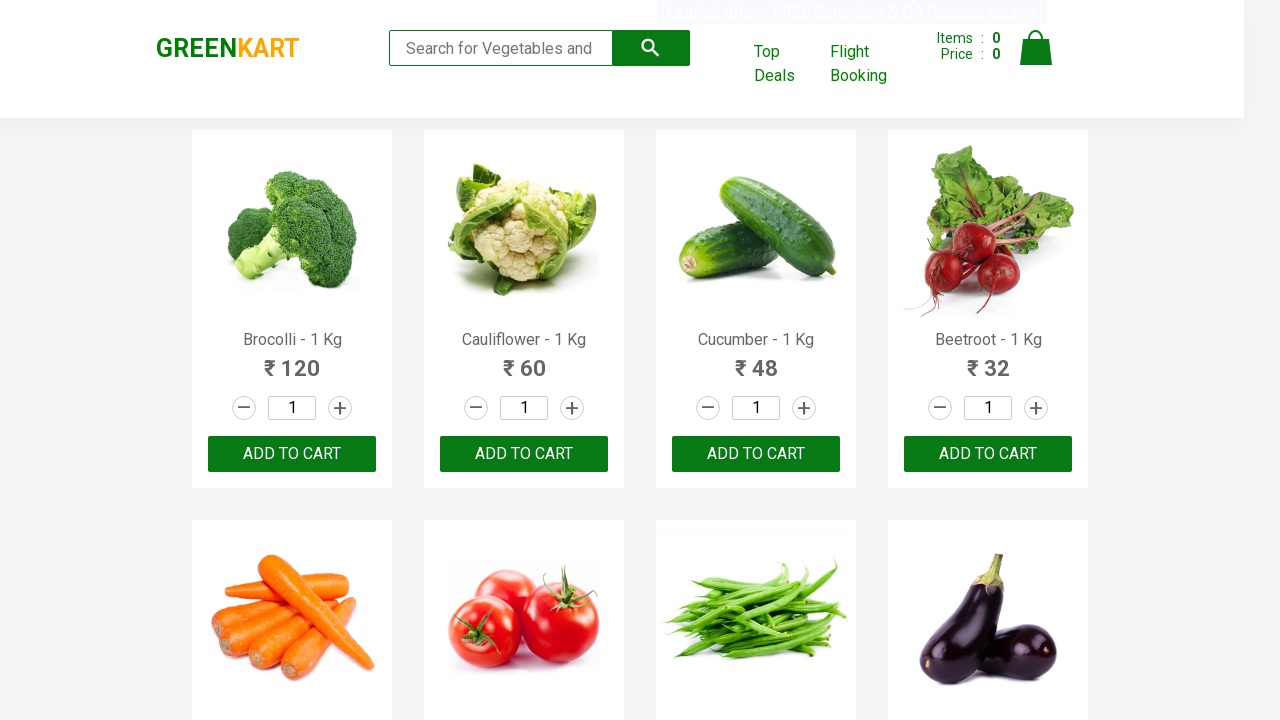

Waited for products to load on GreenKart homepage
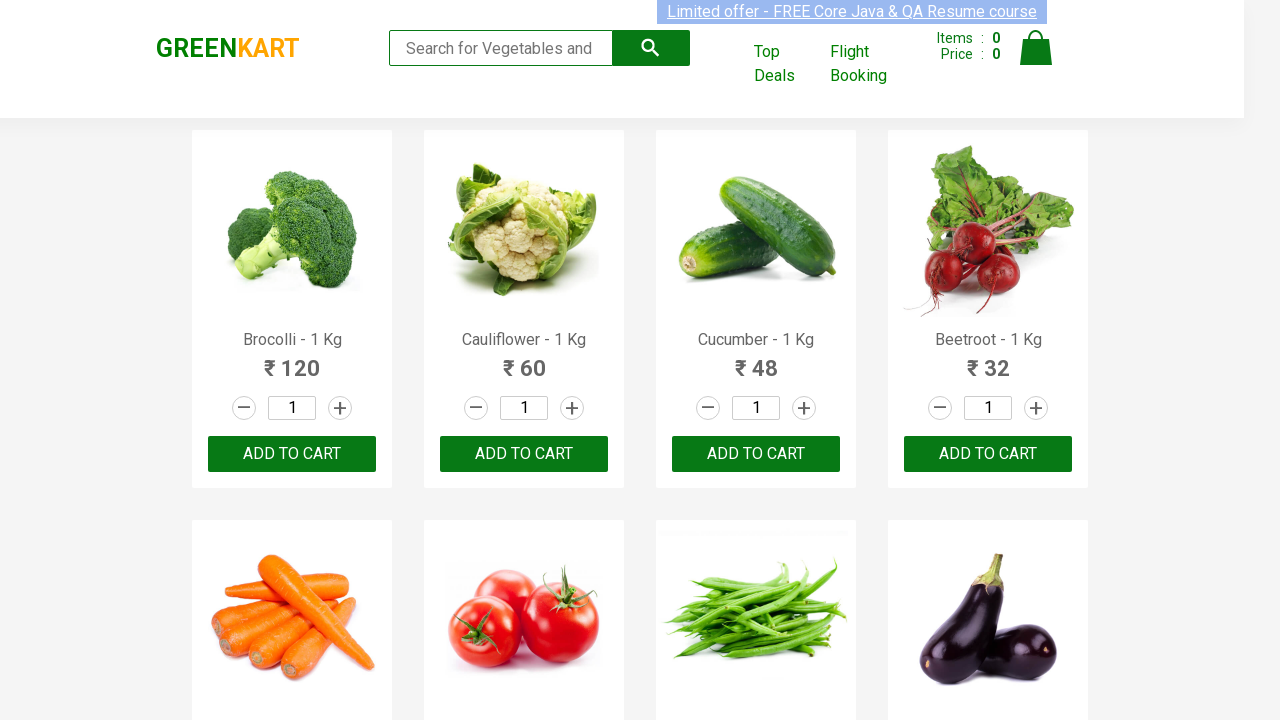

Cleared quantity field for Cucumber on .product >> nth=2 >> .quantity
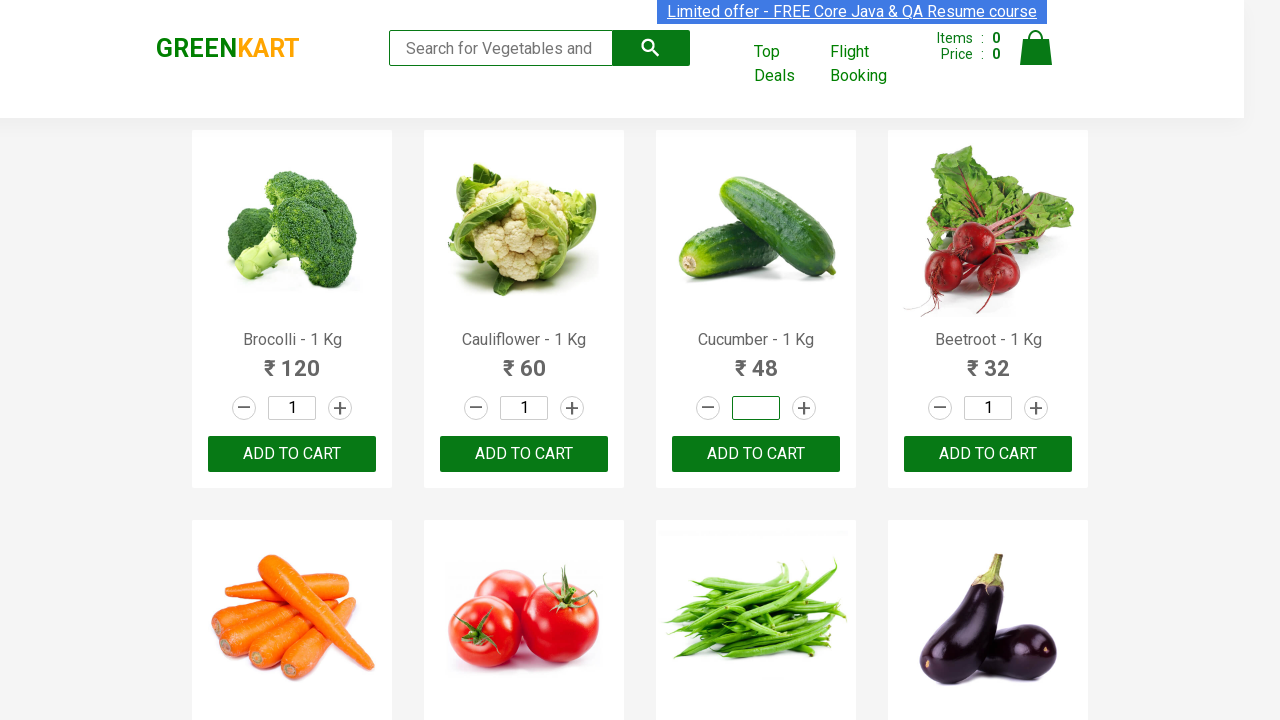

Set quantity to 1 for Cucumber on .product >> nth=2 >> .quantity
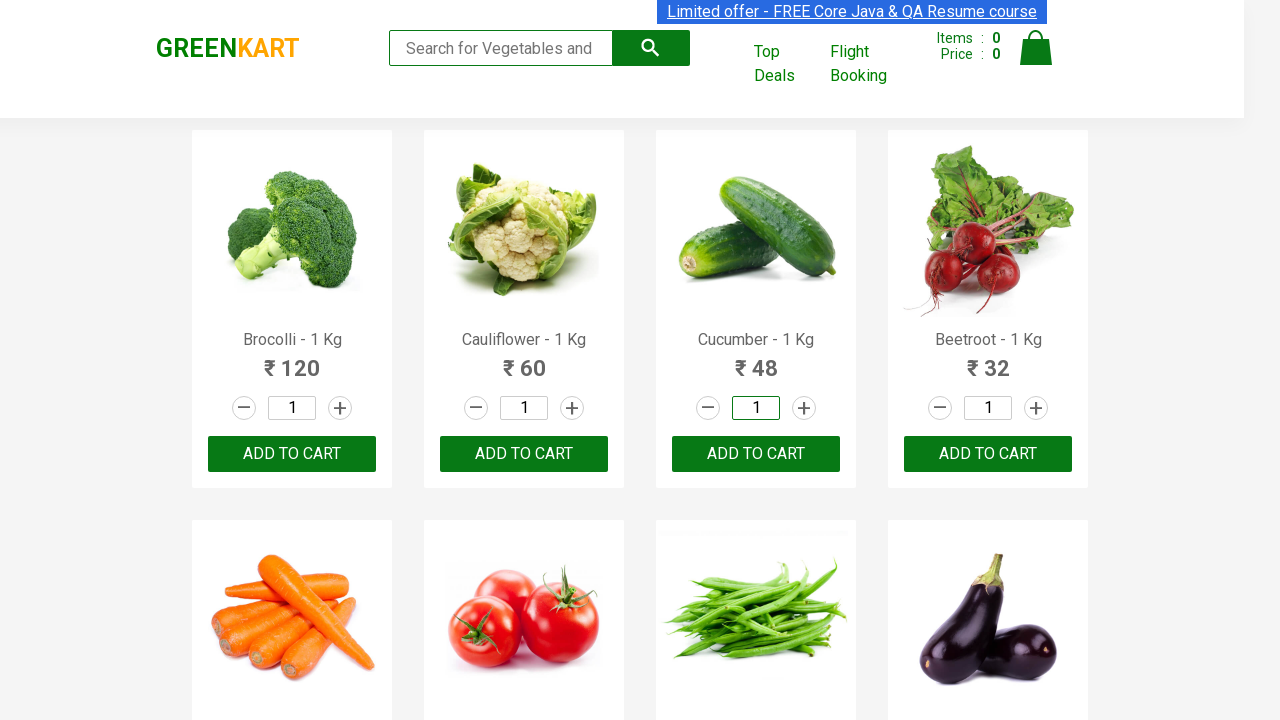

Added 1 Cucumber to cart at (756, 454) on .product >> nth=2 >> .product-action
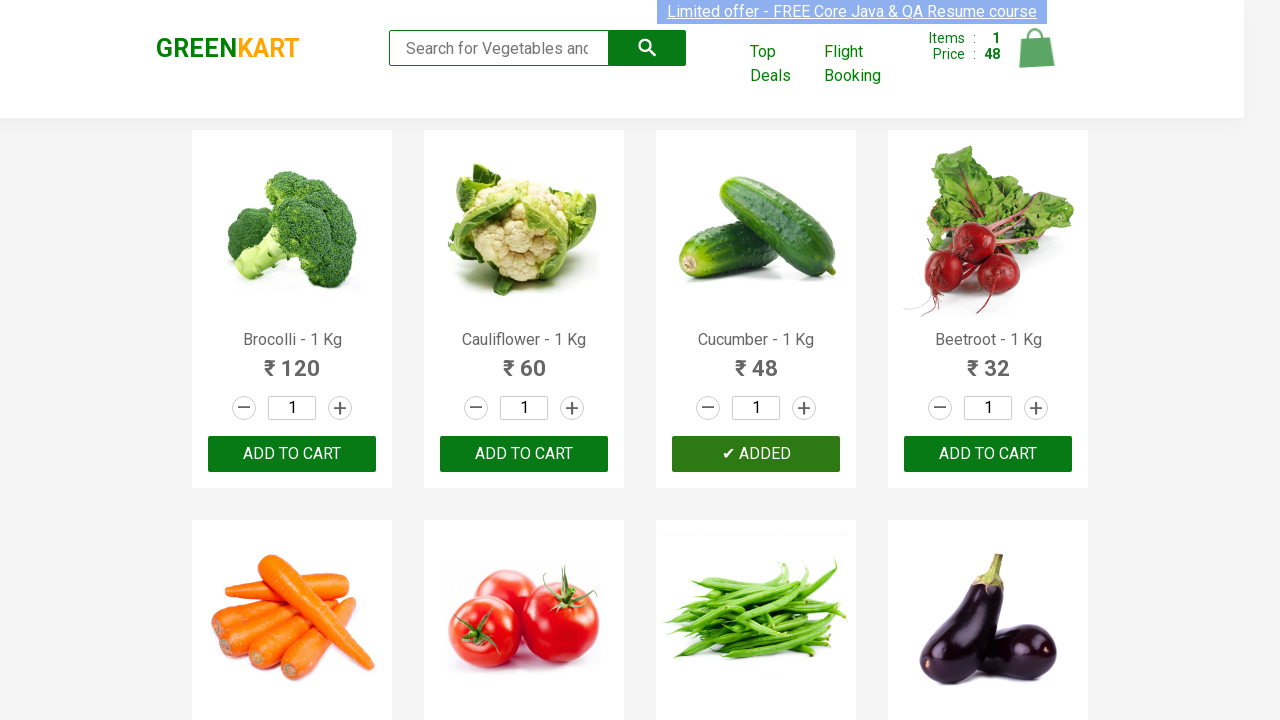

Cleared quantity field for Tomato on .product >> nth=5 >> .quantity
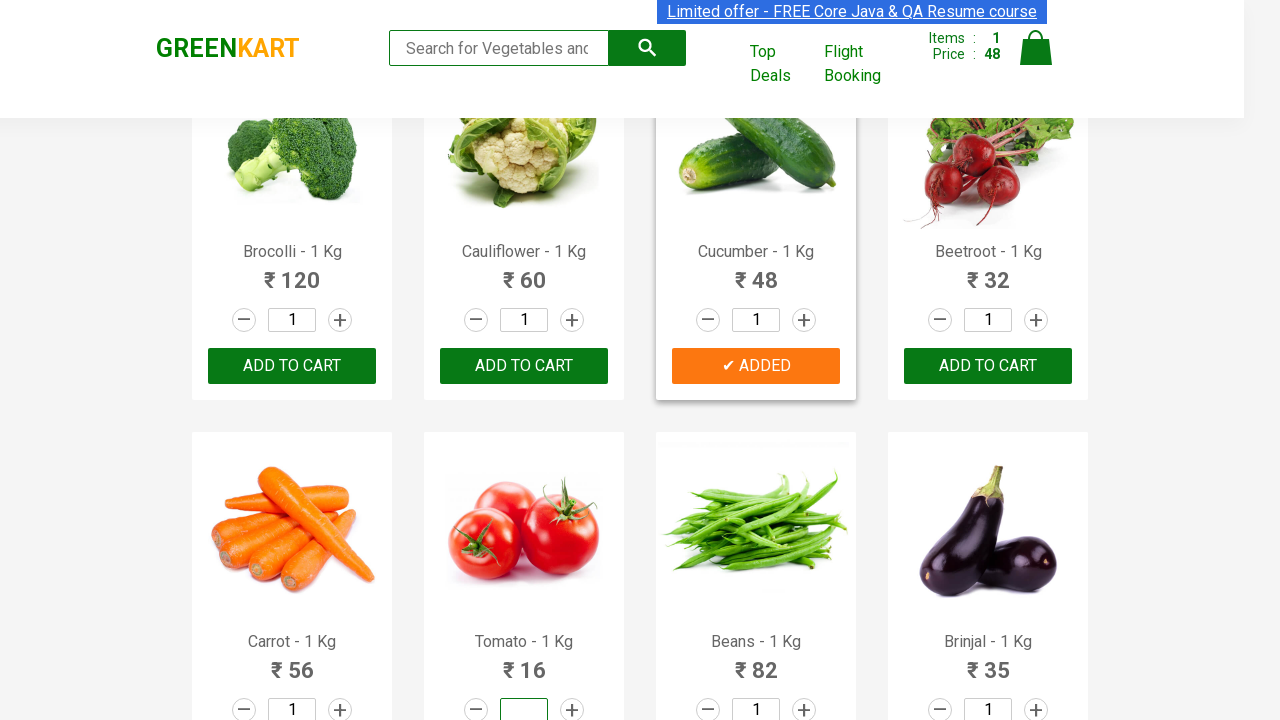

Set quantity to 2 for Tomato on .product >> nth=5 >> .quantity
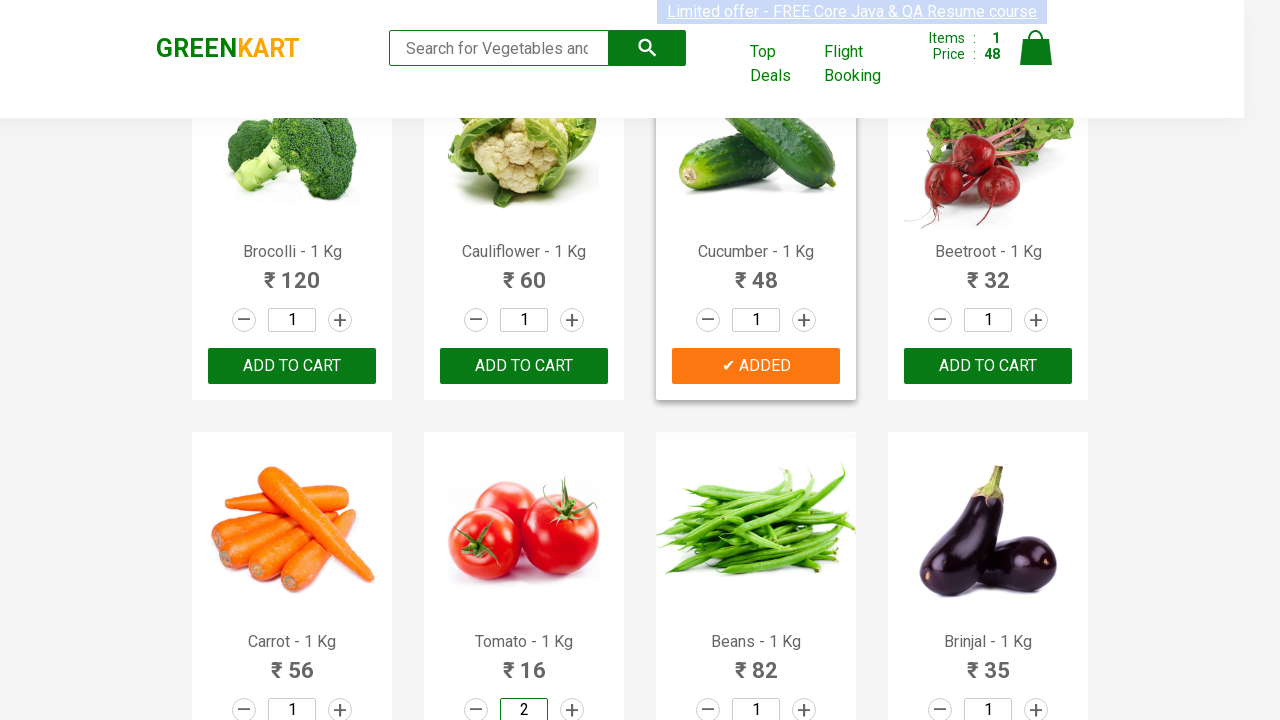

Added 2 Tomato to cart at (524, 360) on .product >> nth=5 >> .product-action
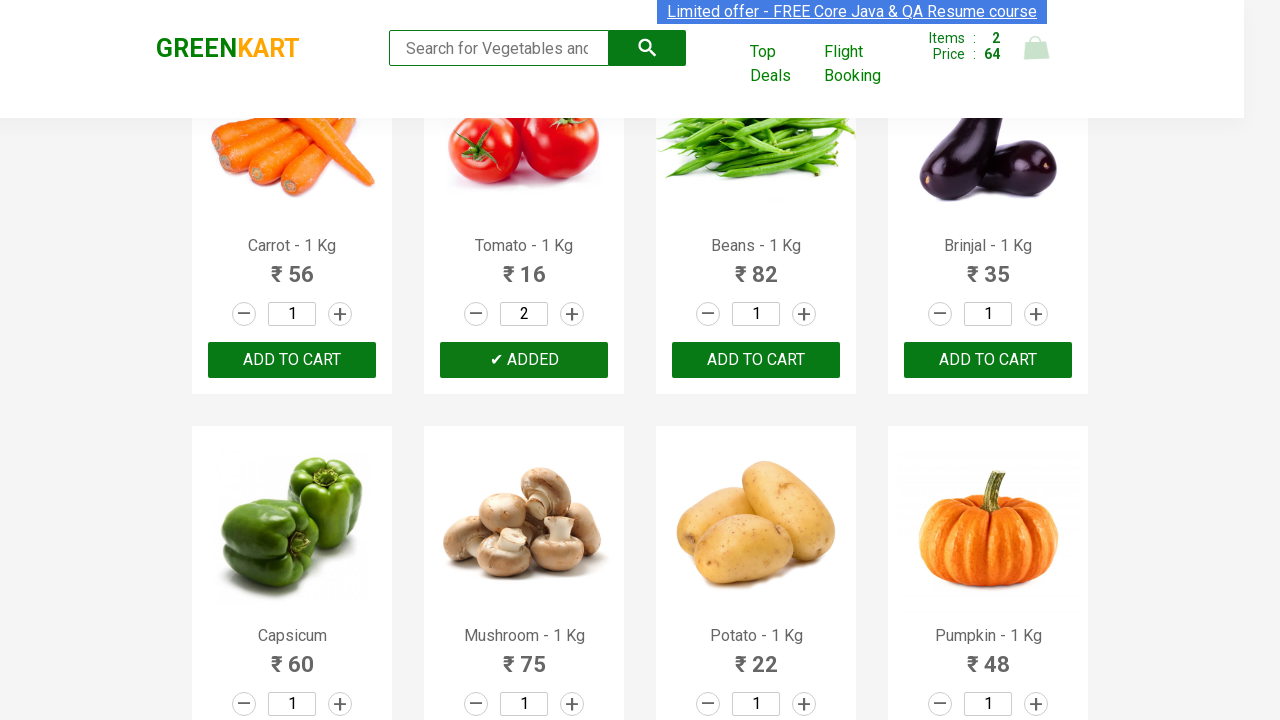

Cleared quantity field for Carrot on .product >> nth=4 >> .quantity
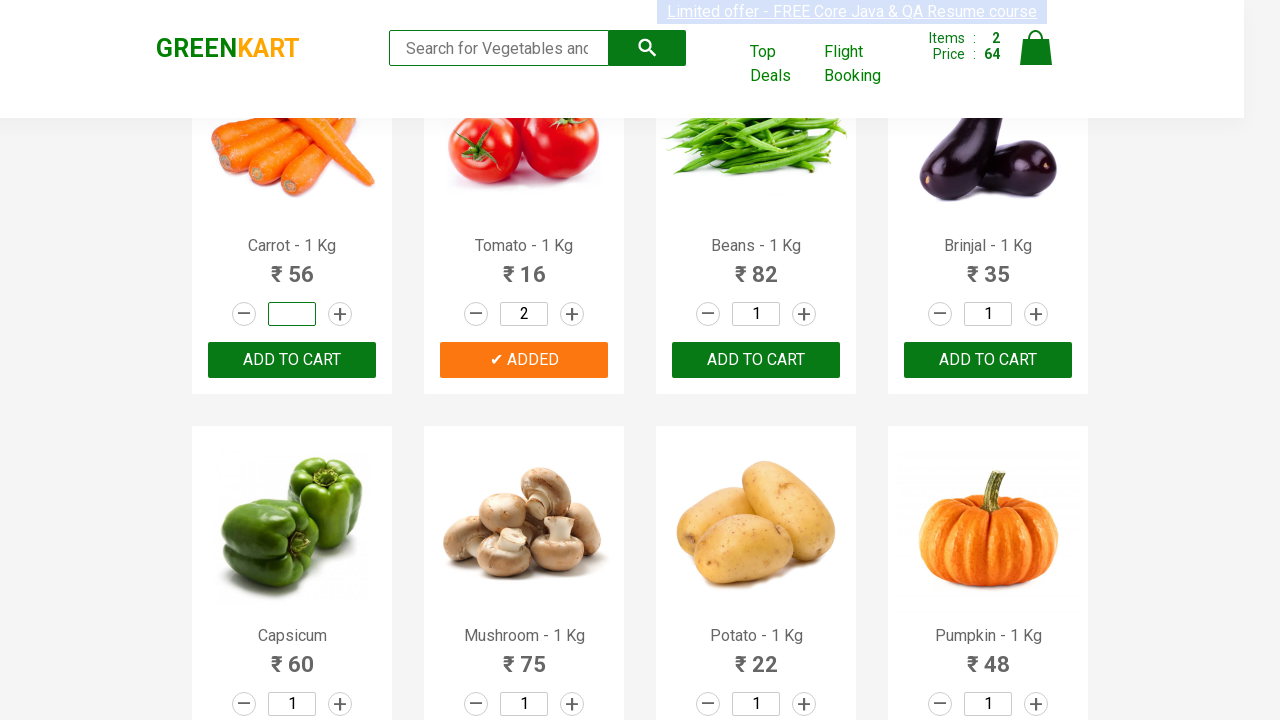

Set quantity to 1 for Carrot on .product >> nth=4 >> .quantity
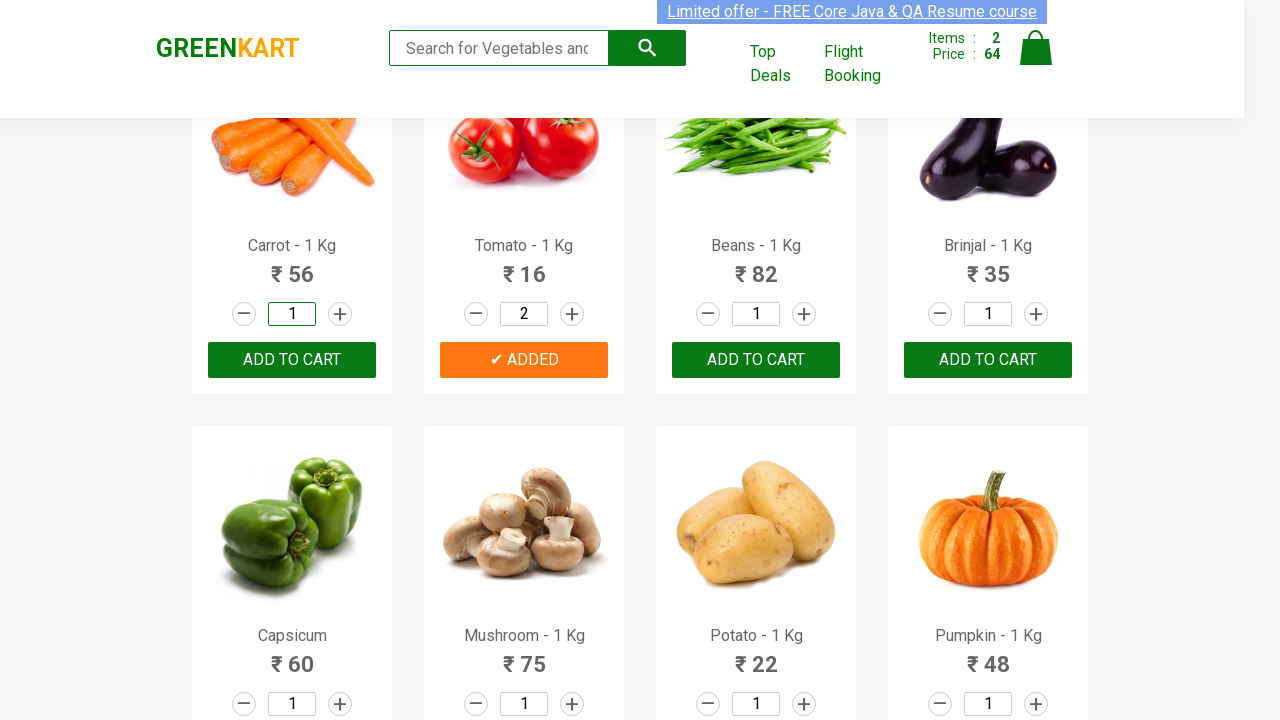

Added 1 Carrot to cart at (292, 360) on .product >> nth=4 >> .product-action
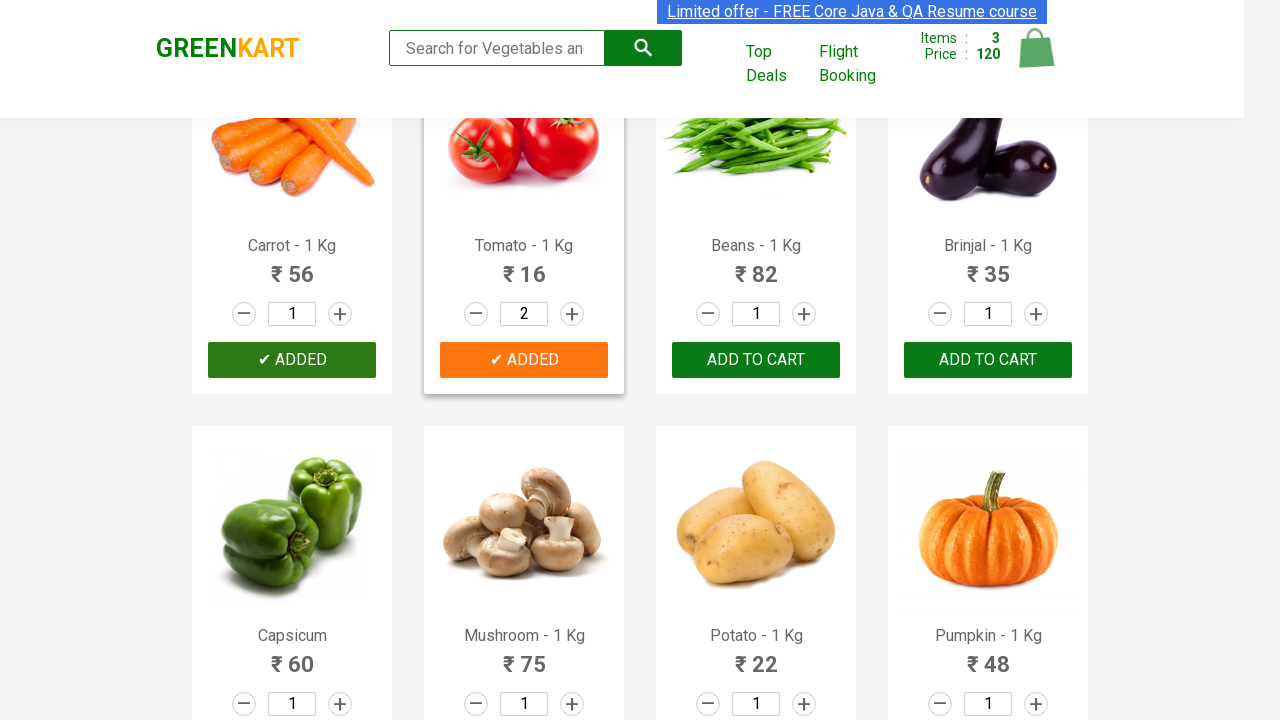

Clicked cart icon to view shopping cart at (1036, 59) on .cart-icon
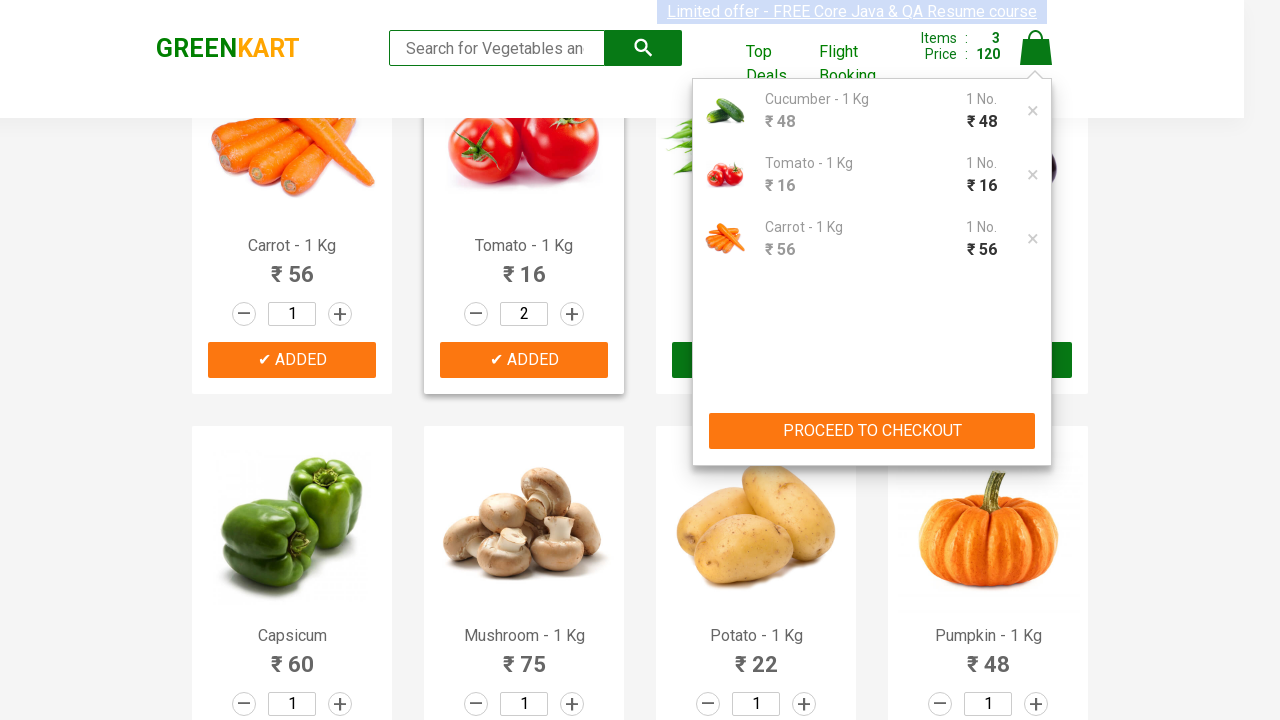

Clicked proceed to checkout button at (872, 431) on .action-block
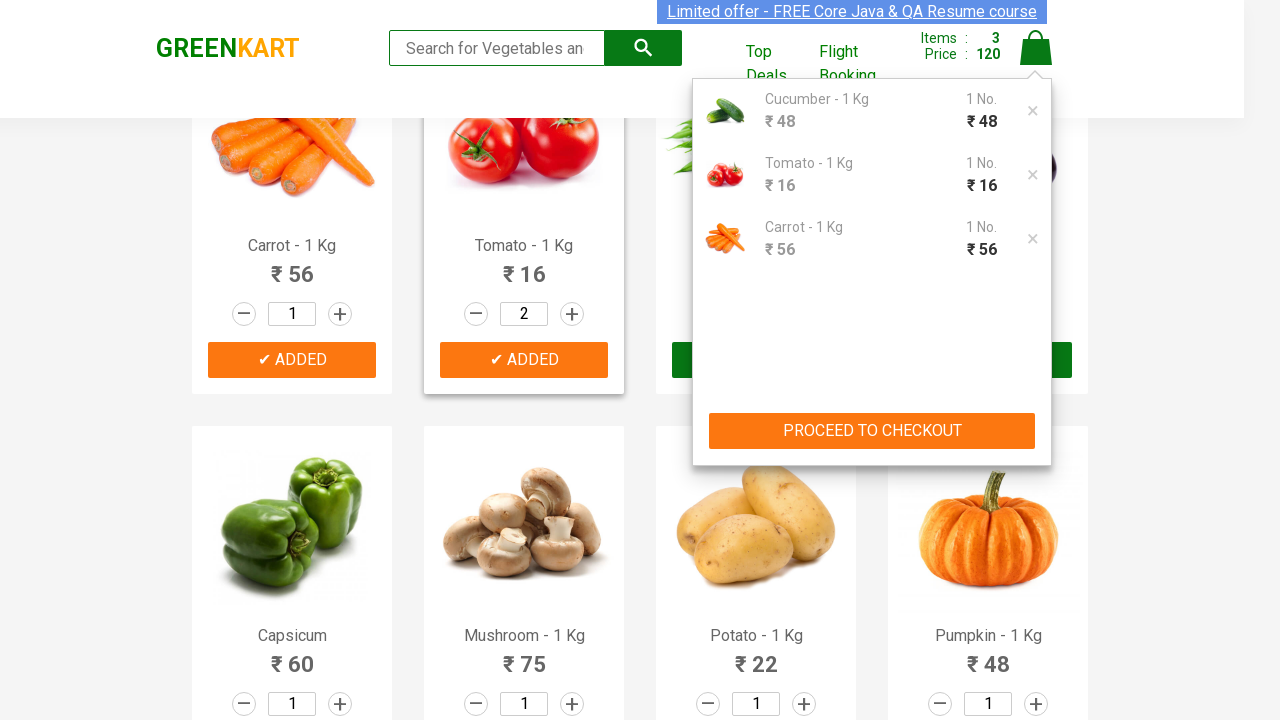

Entered promo code 'rahulshettyacademy' on .promoCode
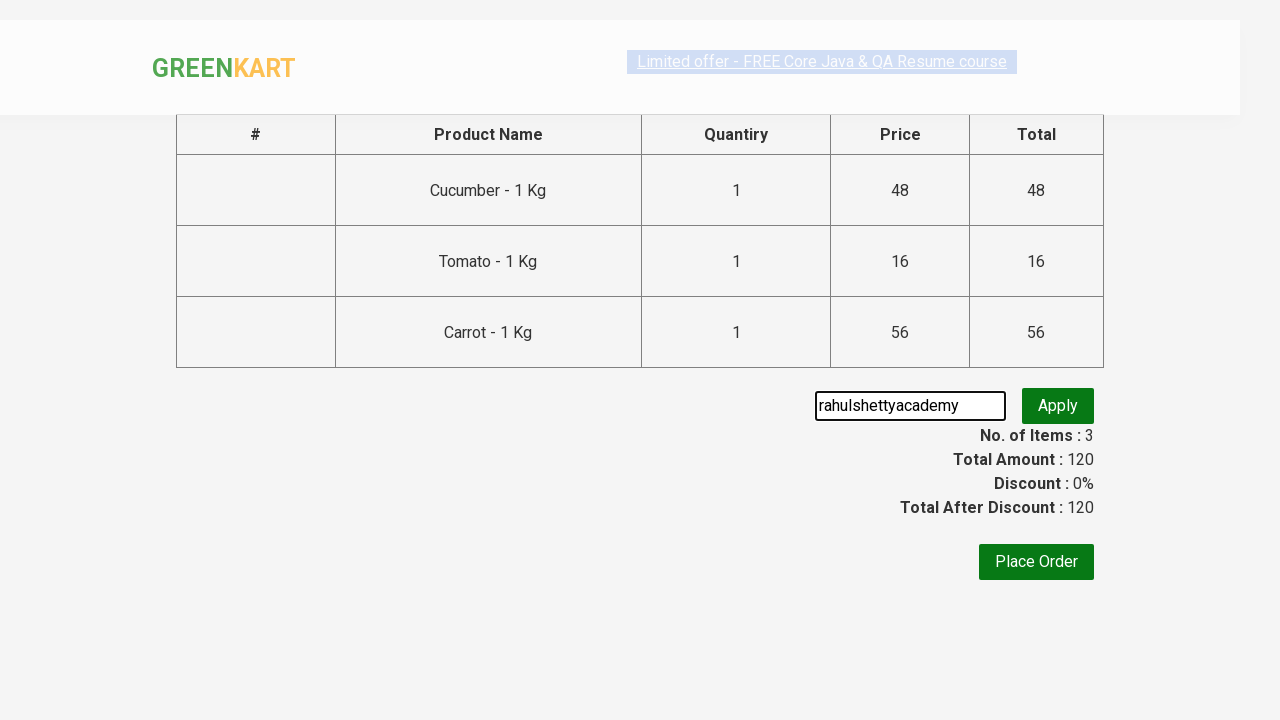

Clicked apply promo button at (1058, 406) on .promoBtn
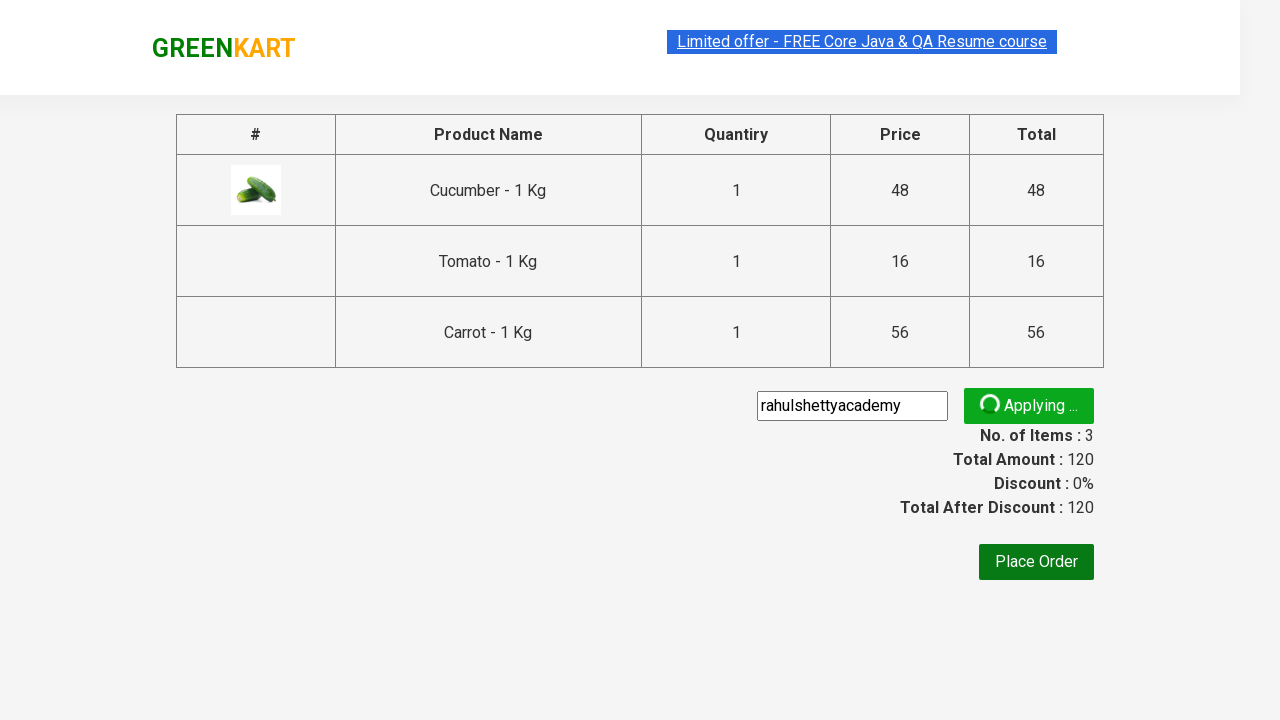

Promo code applied successfully
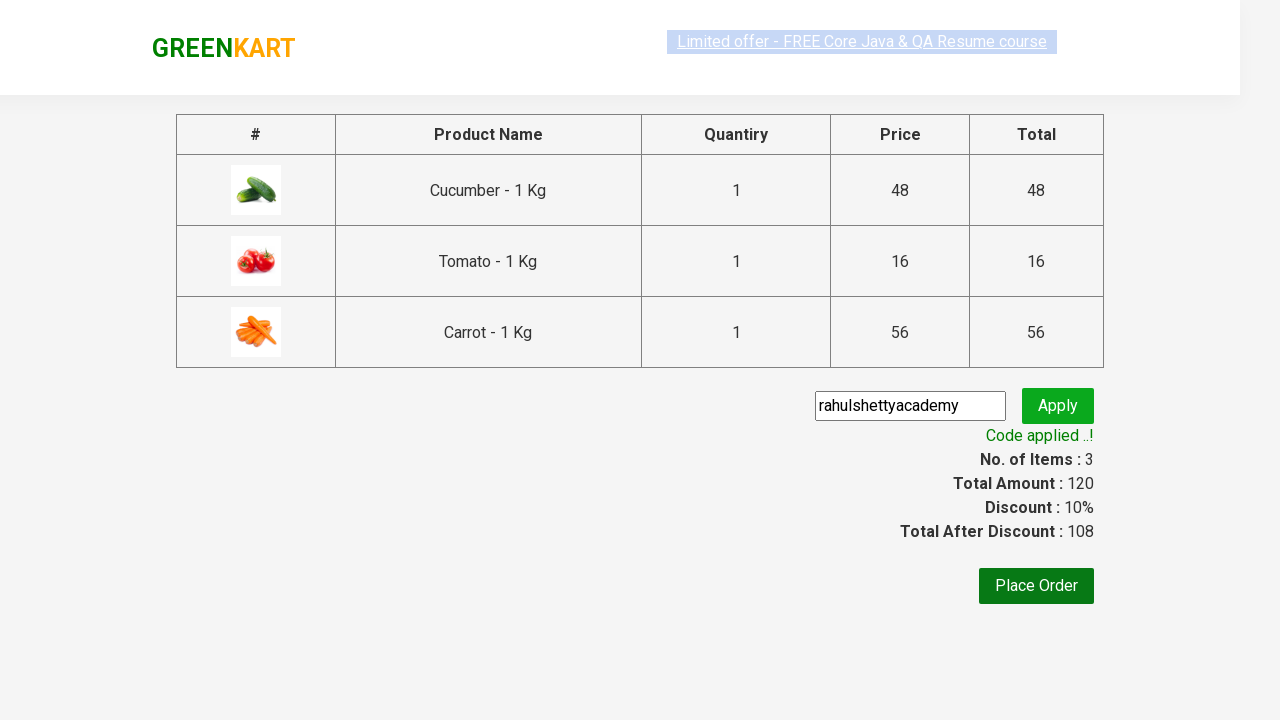

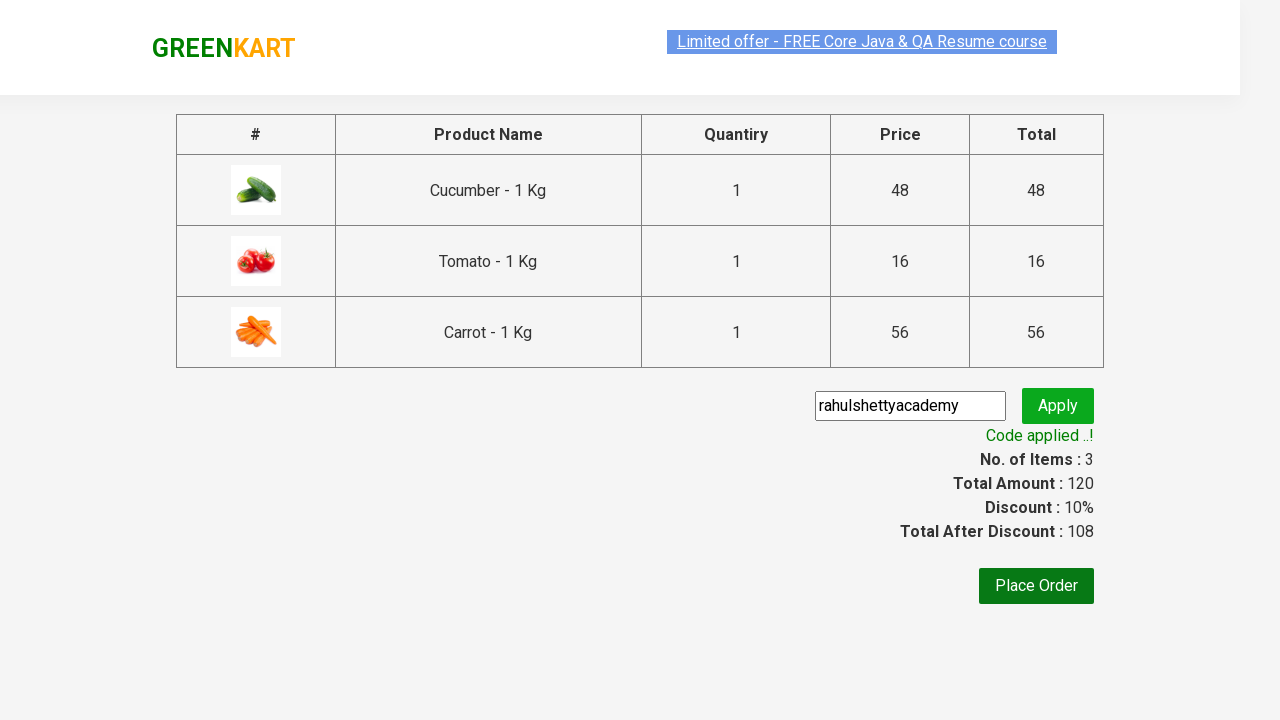